Tests adding specific items (Cucumber and Brocolli) to a shopping cart by iterating through products on a grocery store page and clicking the "Add to cart" button for matching items.

Starting URL: https://rahulshettyacademy.com/seleniumPractise/

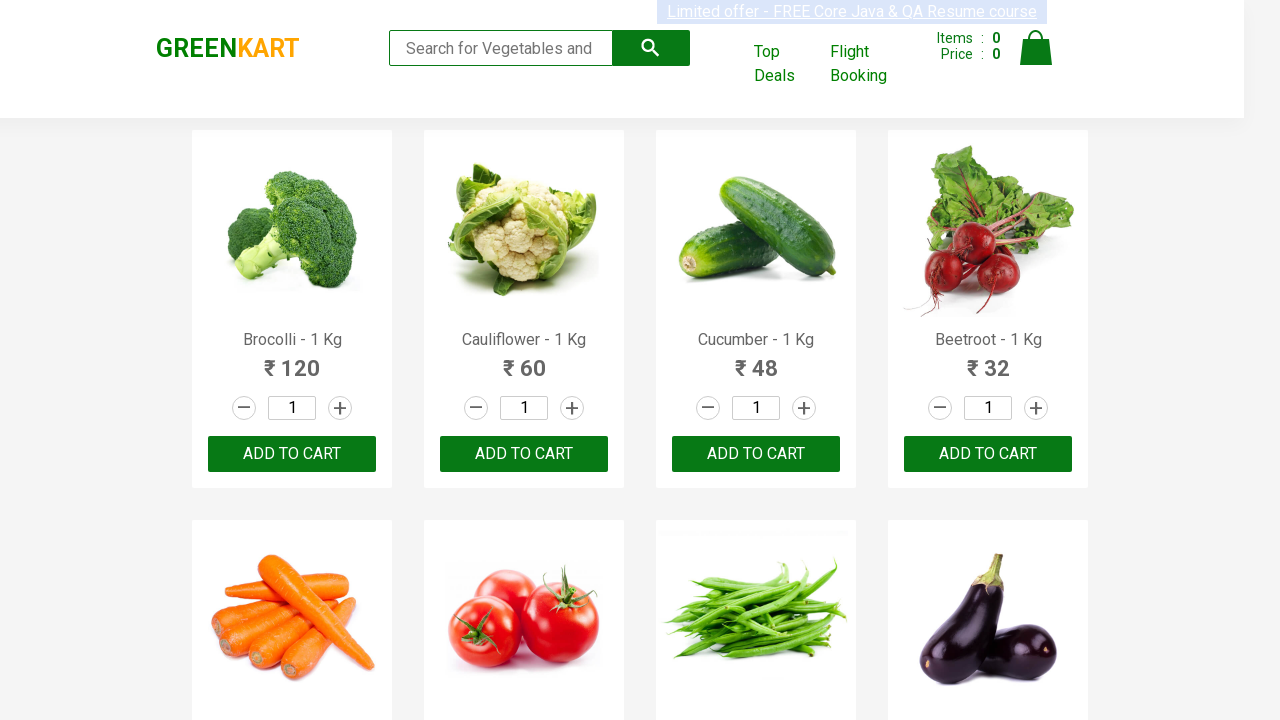

Waited for product names to load on the grocery store page
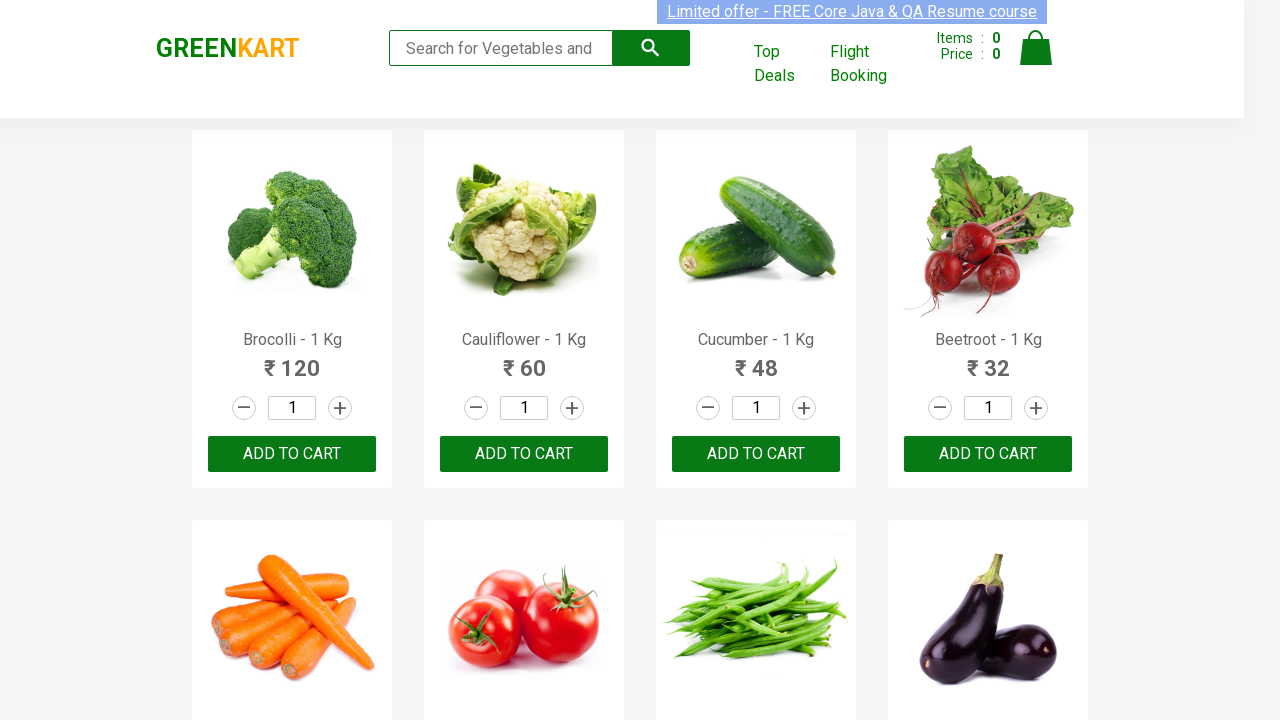

Retrieved all product name elements from the page
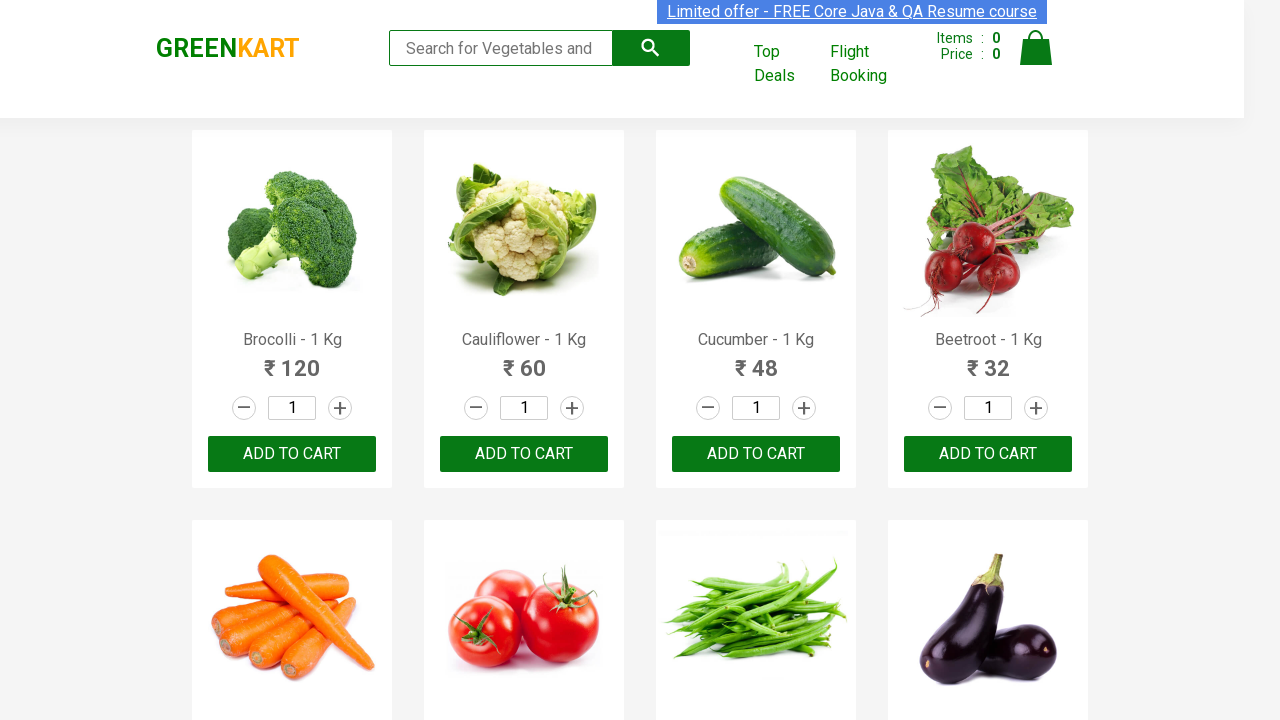

Clicked 'Add to cart' button for Brocolli at (292, 454) on xpath=//div[@class='product-action']/button >> nth=0
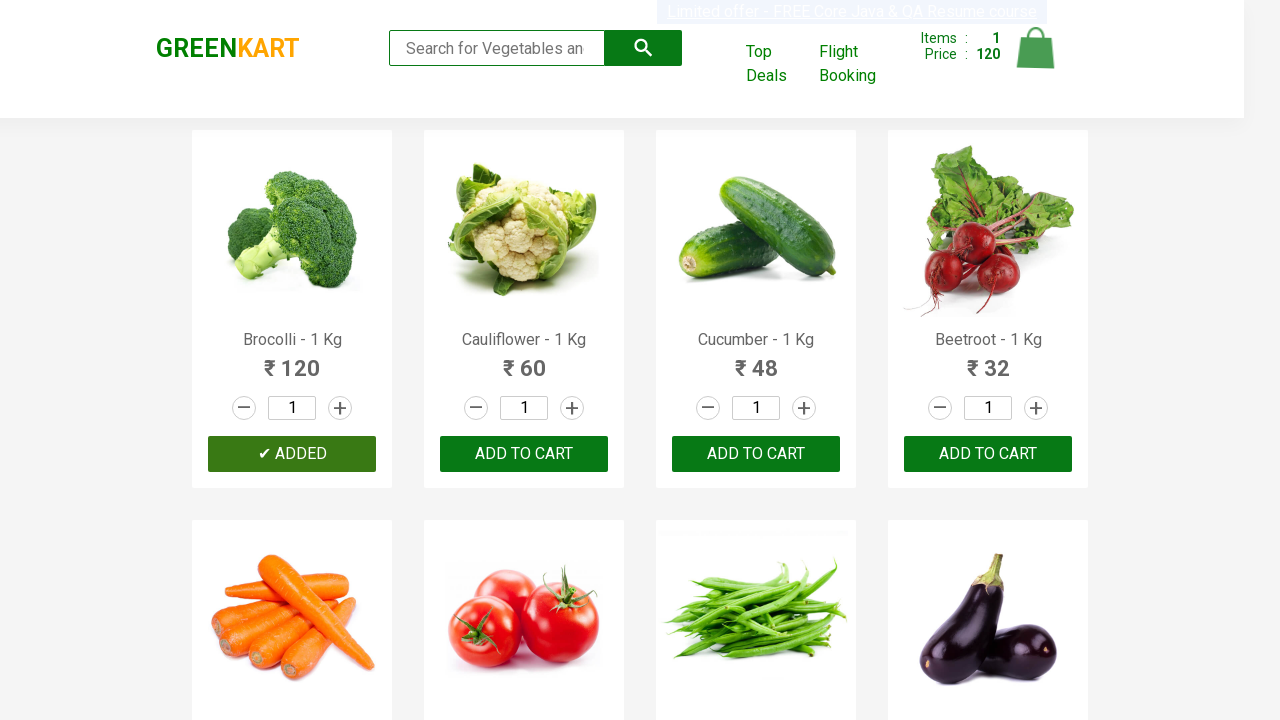

Clicked 'Add to cart' button for Cucumber at (756, 454) on xpath=//div[@class='product-action']/button >> nth=2
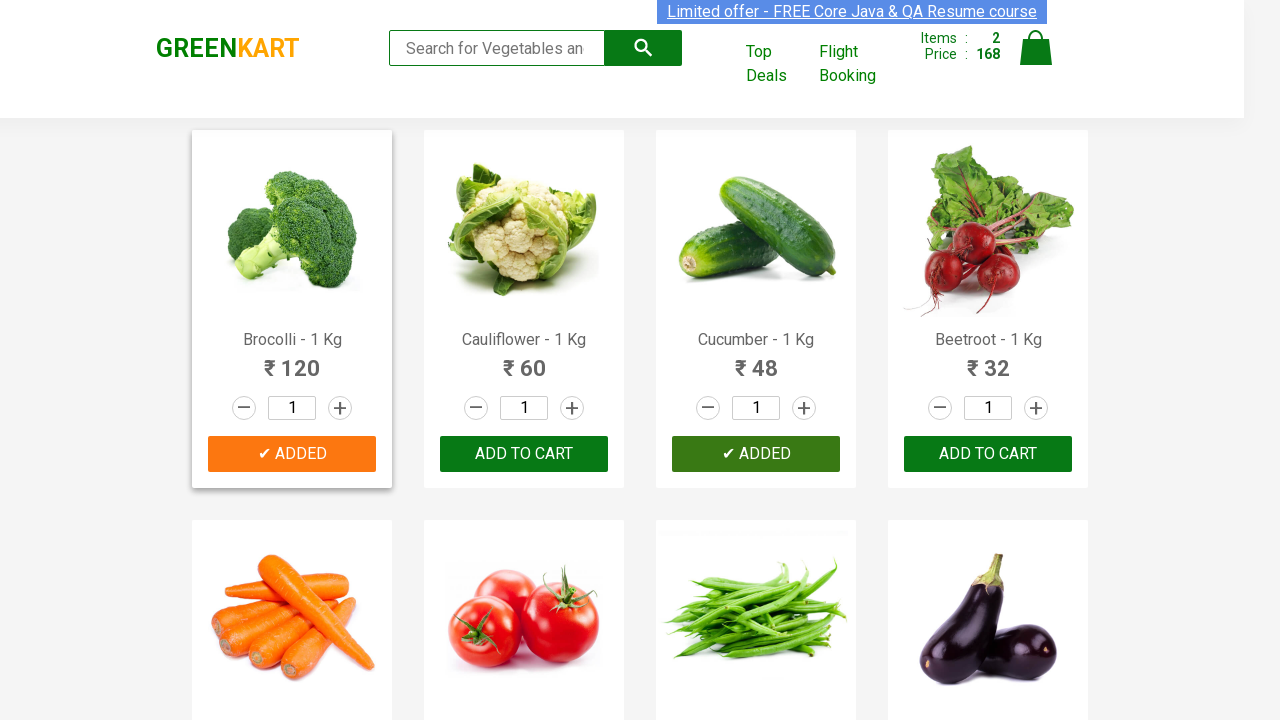

Successfully found and added all 2 required items to cart
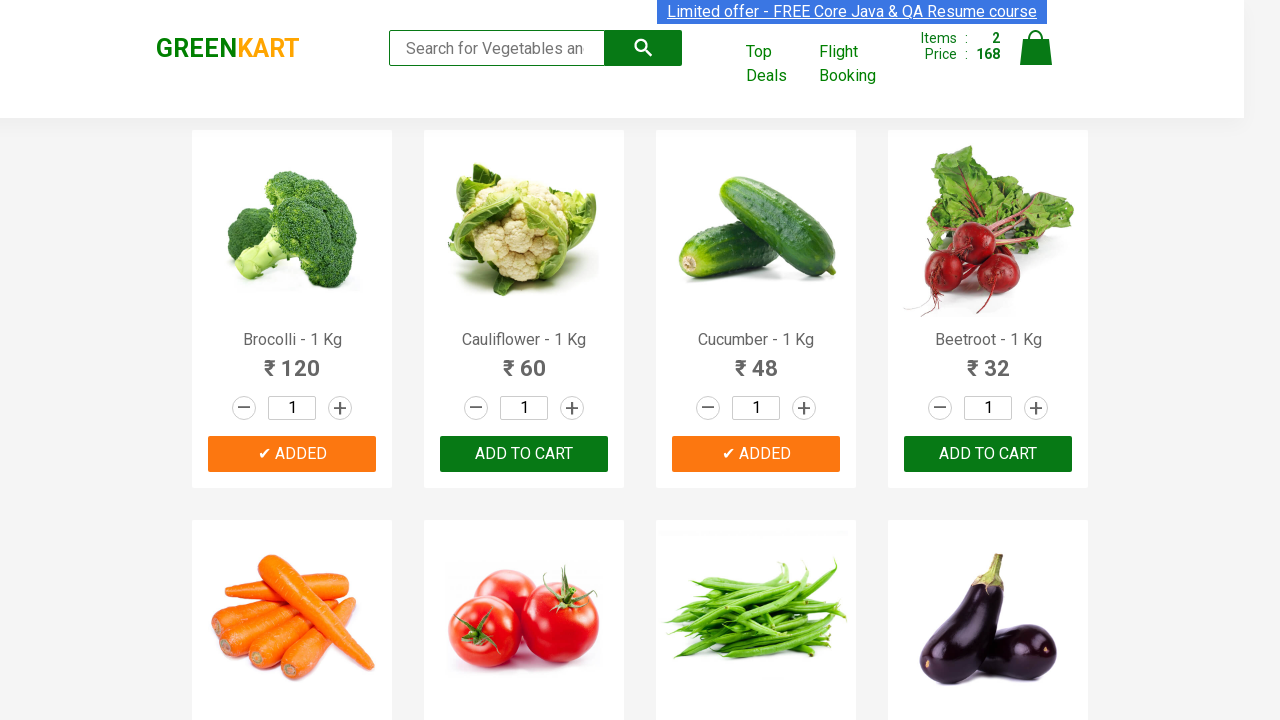

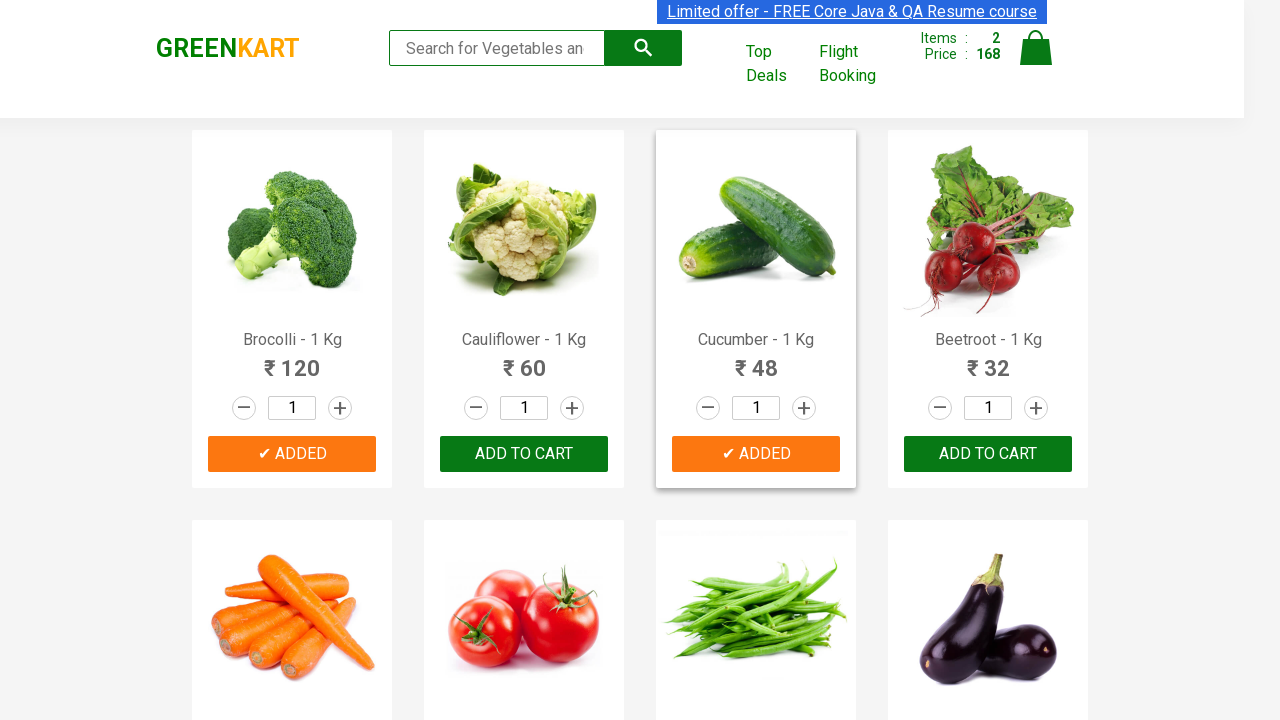